Tests tooltip functionality by hovering over an age input field and verifying the tooltip text appears

Starting URL: https://automationfc.github.io/jquery-tooltip/

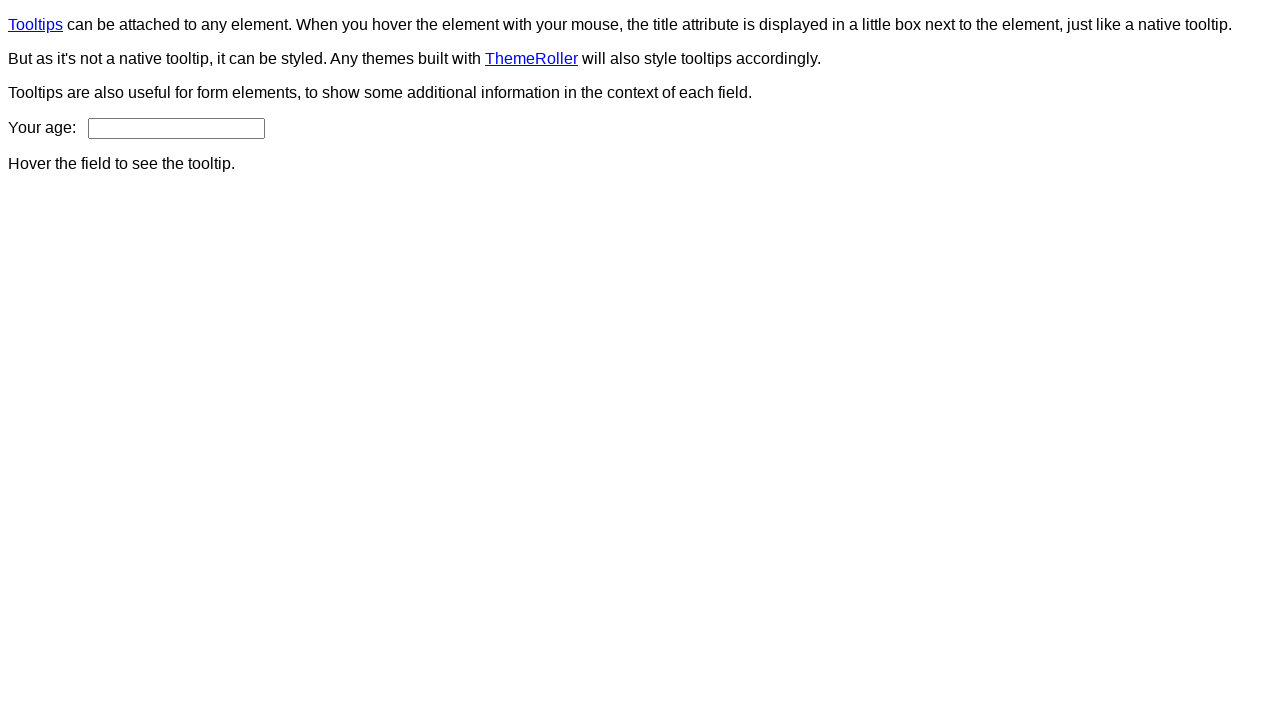

Hovered over age input field to trigger tooltip at (176, 128) on input#age
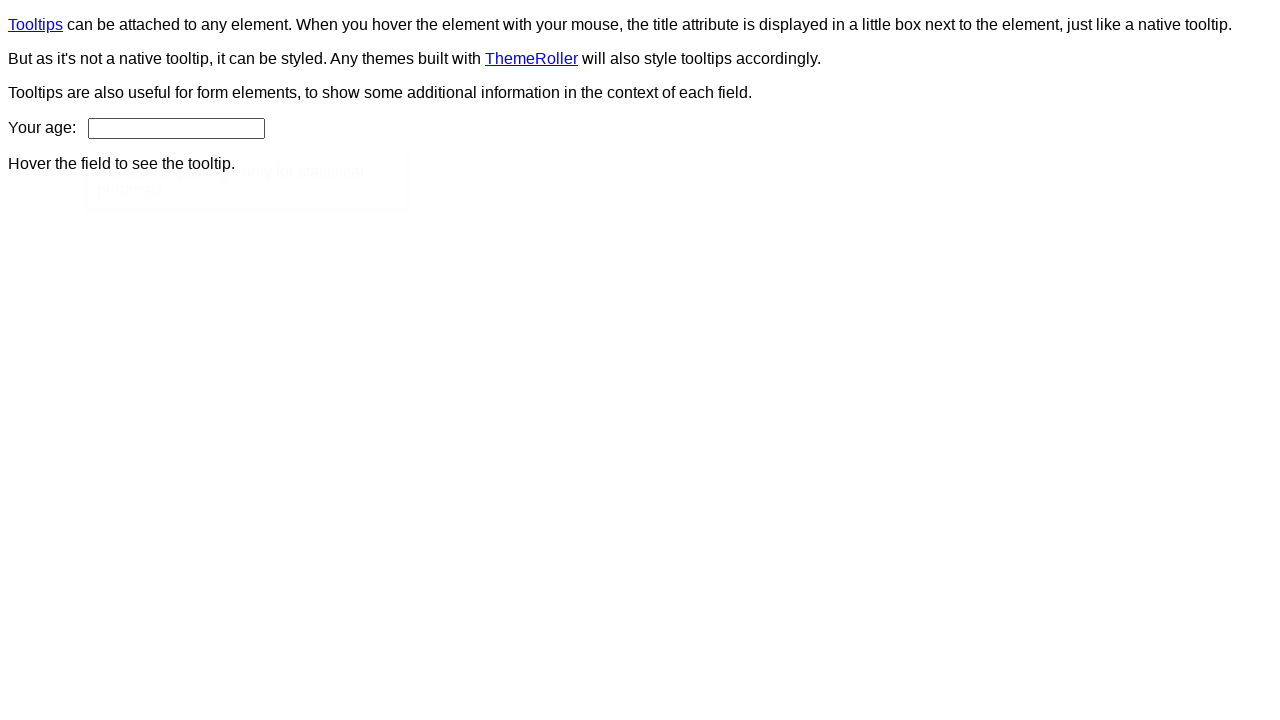

Retrieved tooltip content text
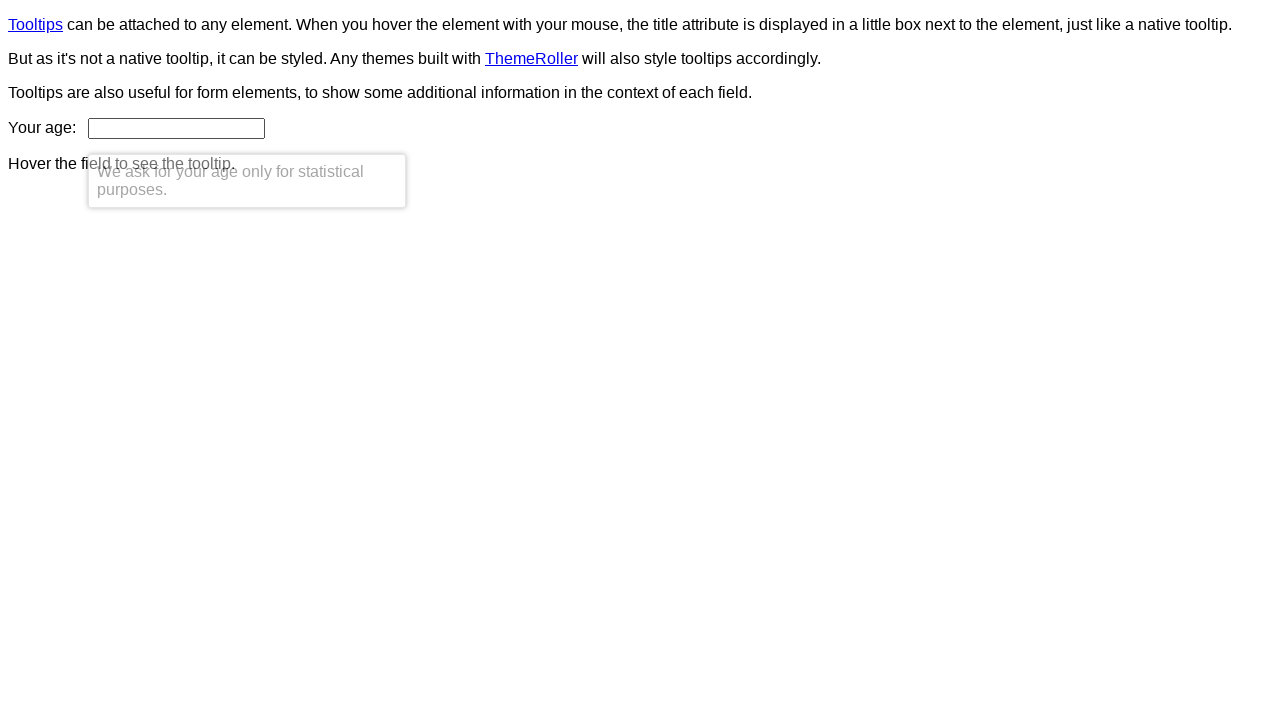

Verified tooltip text matches expected content: 'We ask for your age only for statistical purposes.'
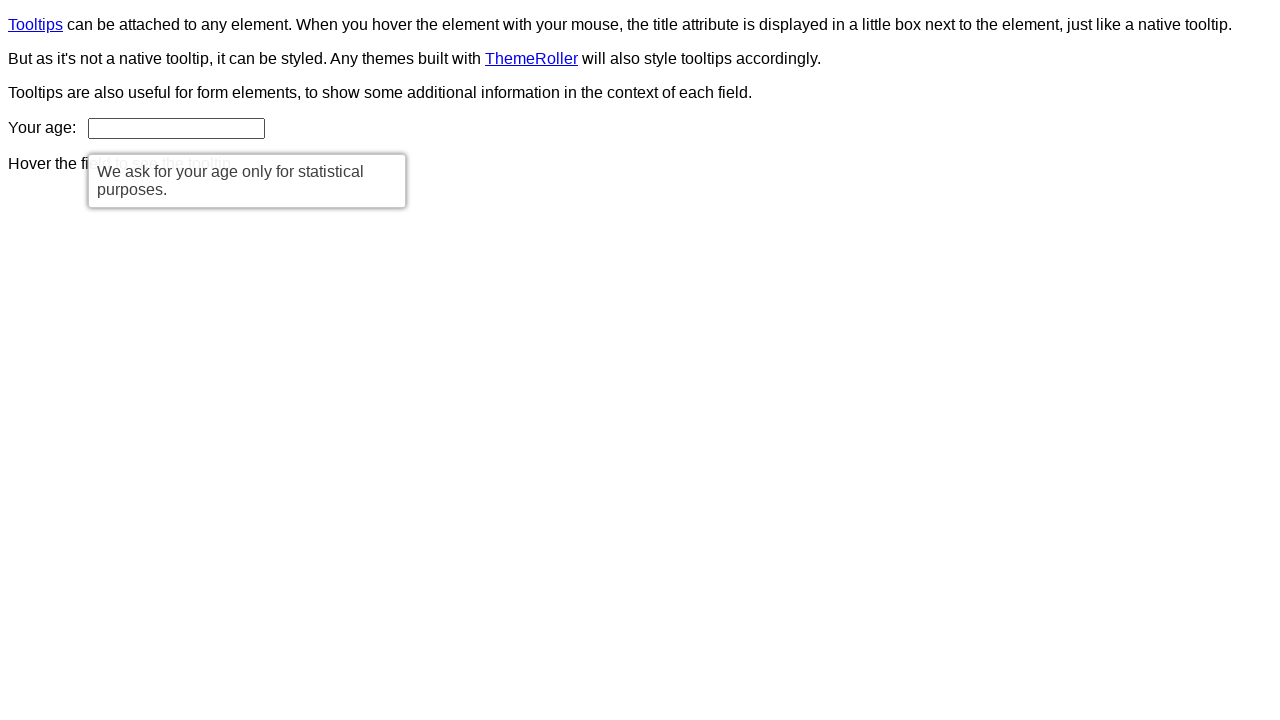

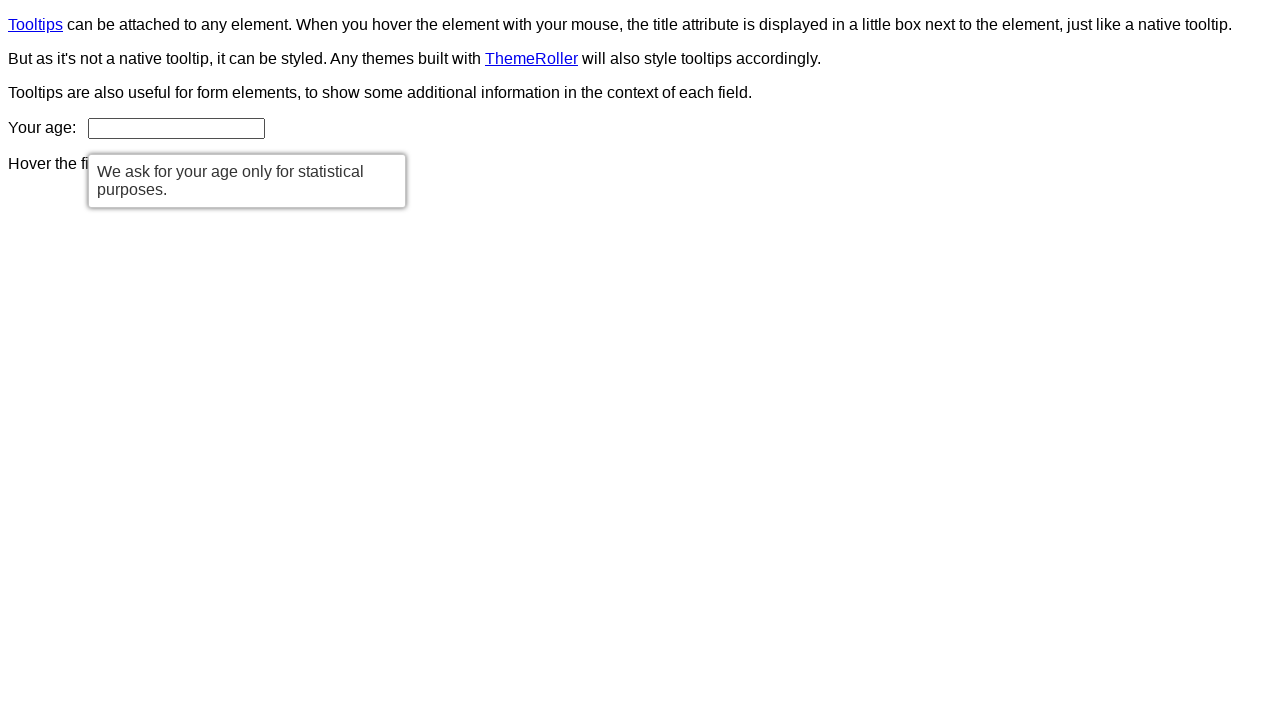